Opens a new tab, clicks the prompt alert button, enters text in the prompt, and verifies the output message

Starting URL: https://www.hyrtutorials.com/p/window-handles-practice.html

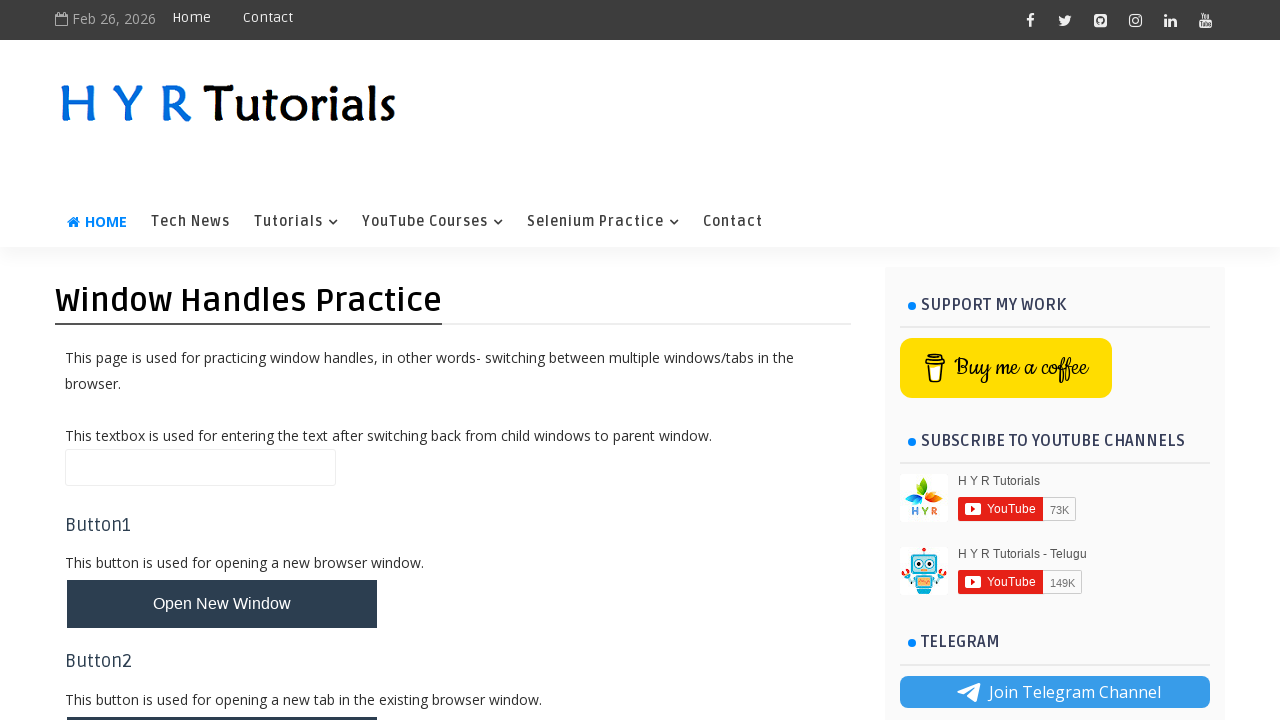

Clicked Open New Tab button at (222, 696) on button#newTabBtn
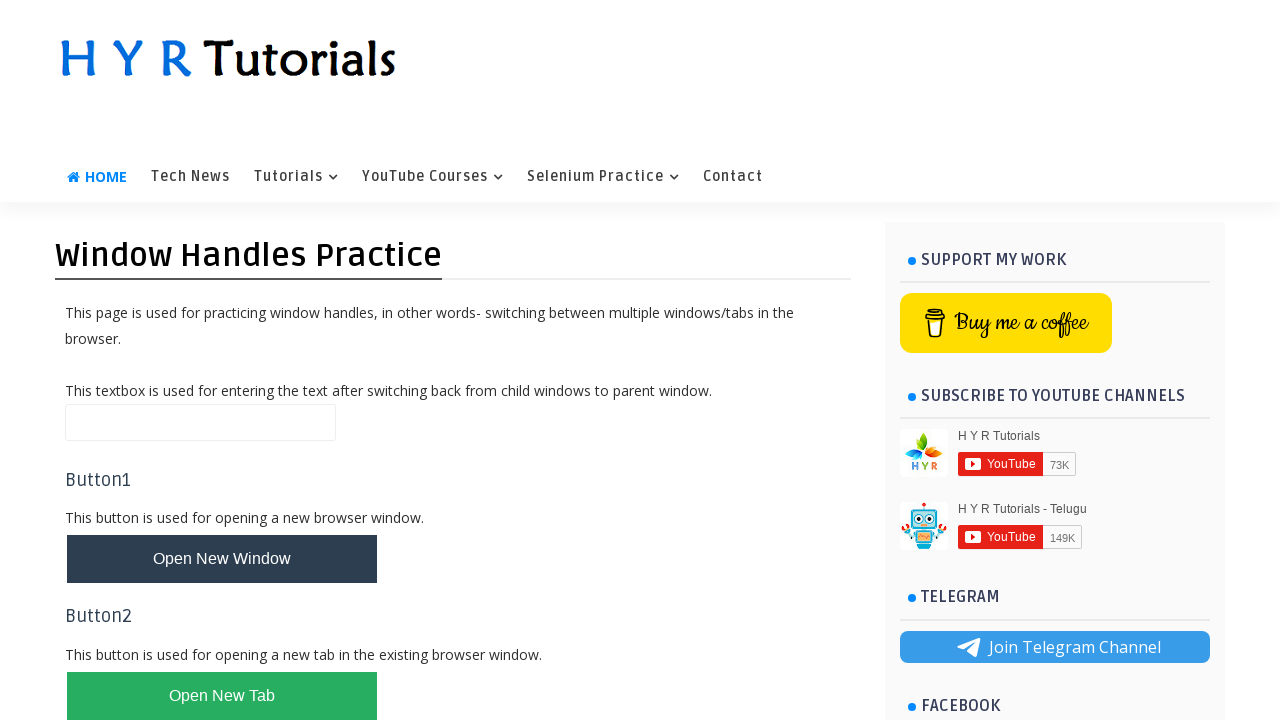

New tab opened and captured
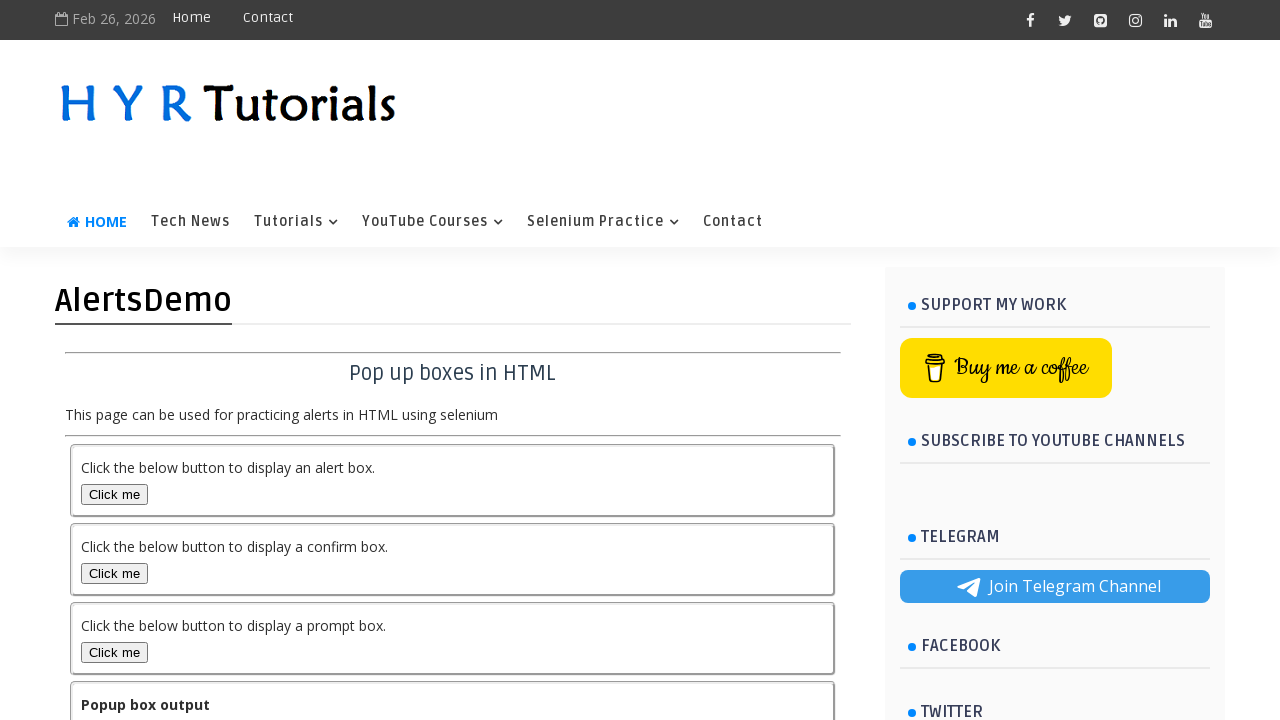

Set up dialog handler to accept prompt with text 'midhuna'
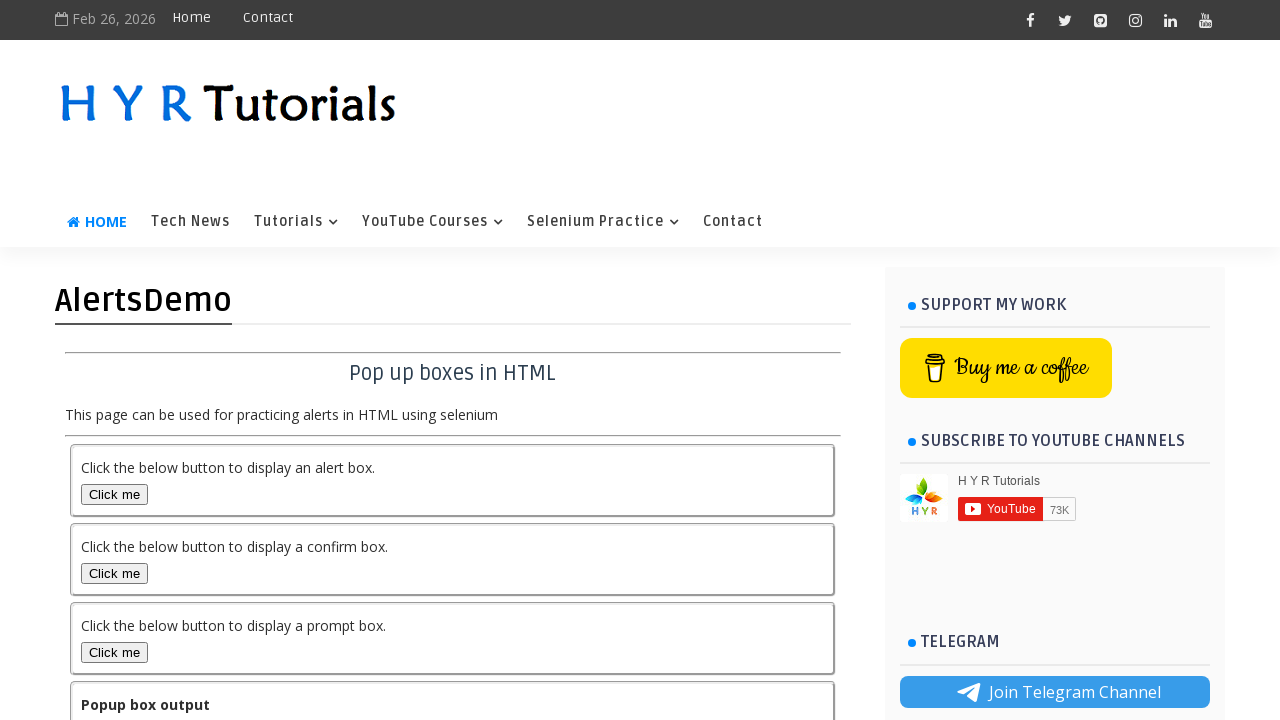

Clicked prompt alert button at (114, 652) on button#promptBox
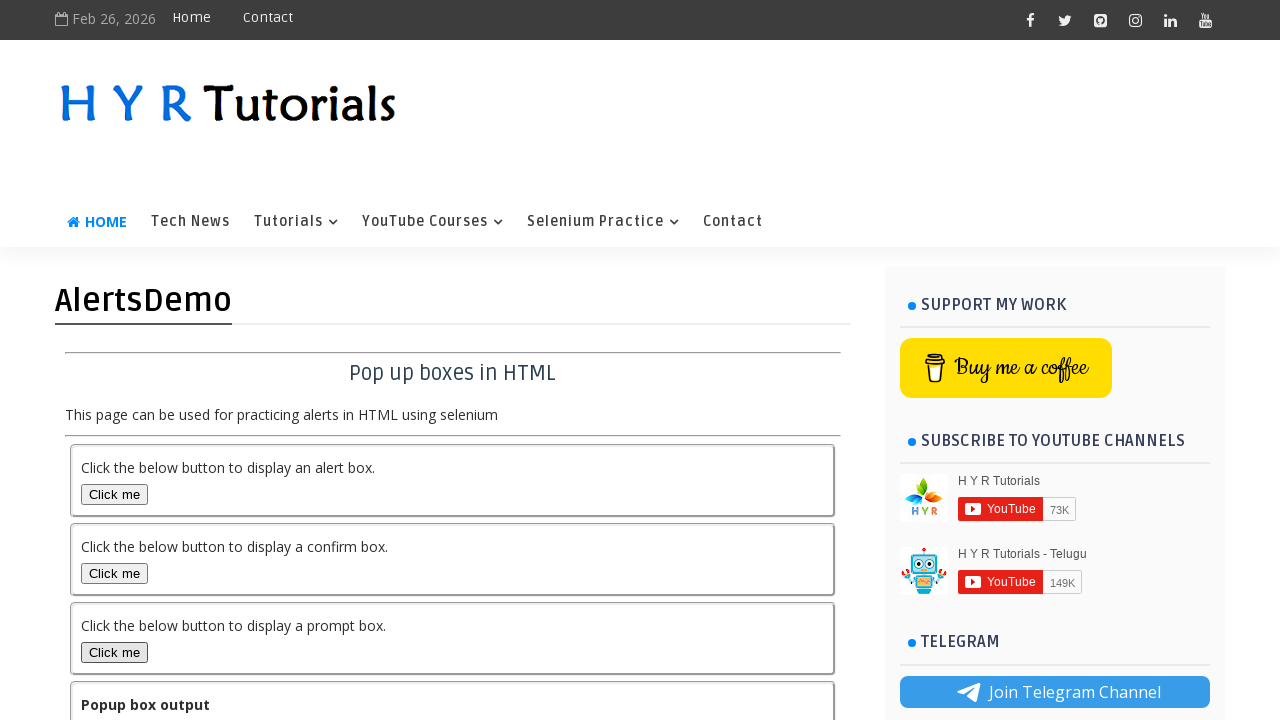

Output message element loaded
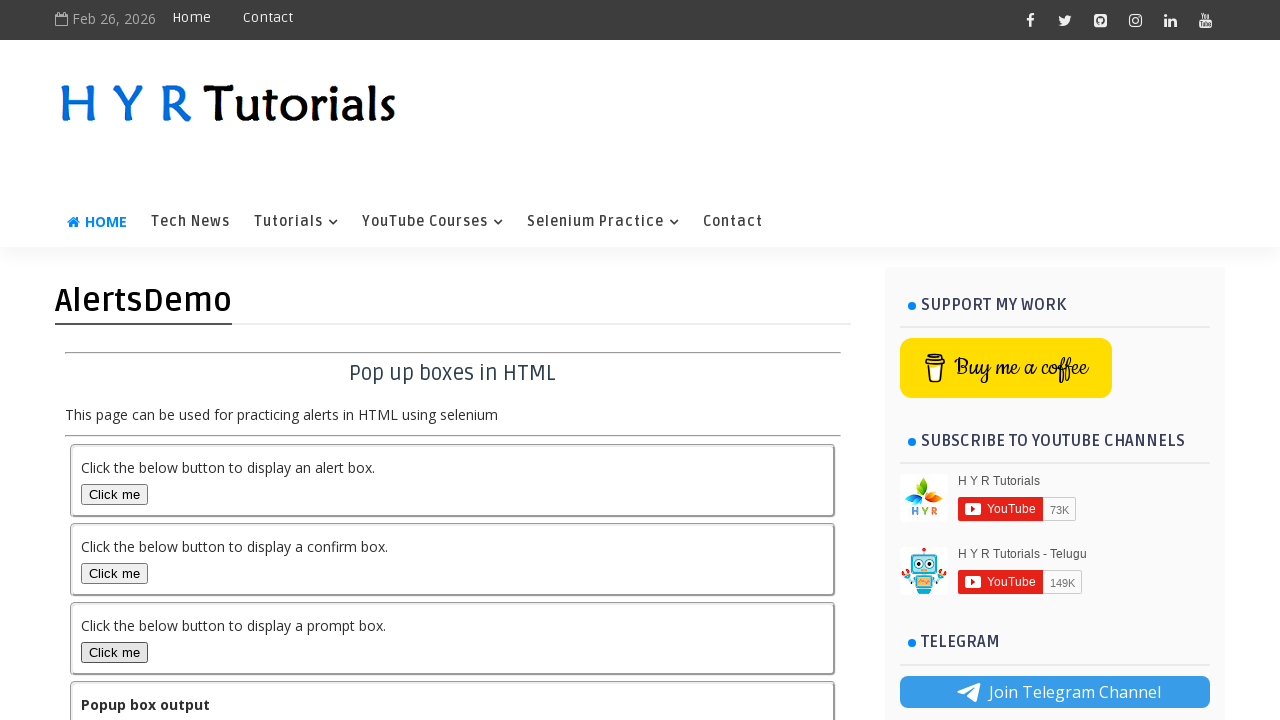

Retrieved output text from div#output
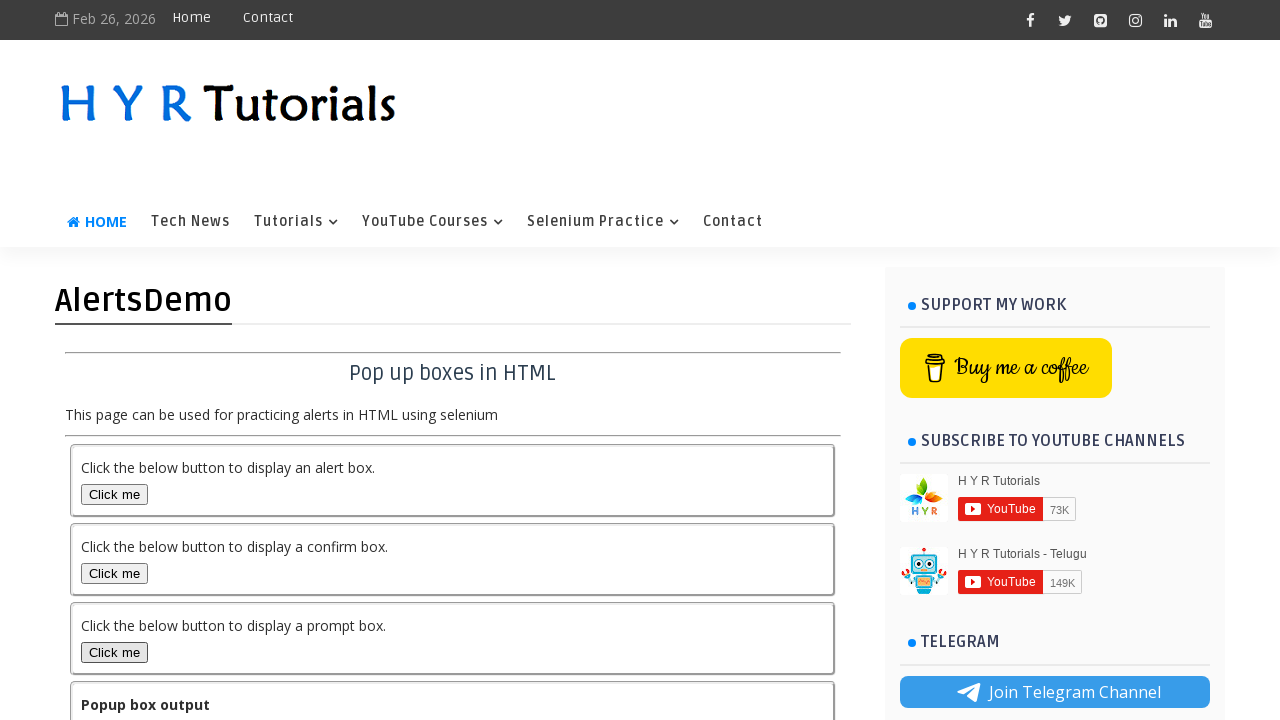

Verified output message matches expected text 'You entered text midhuna in propmt popup'
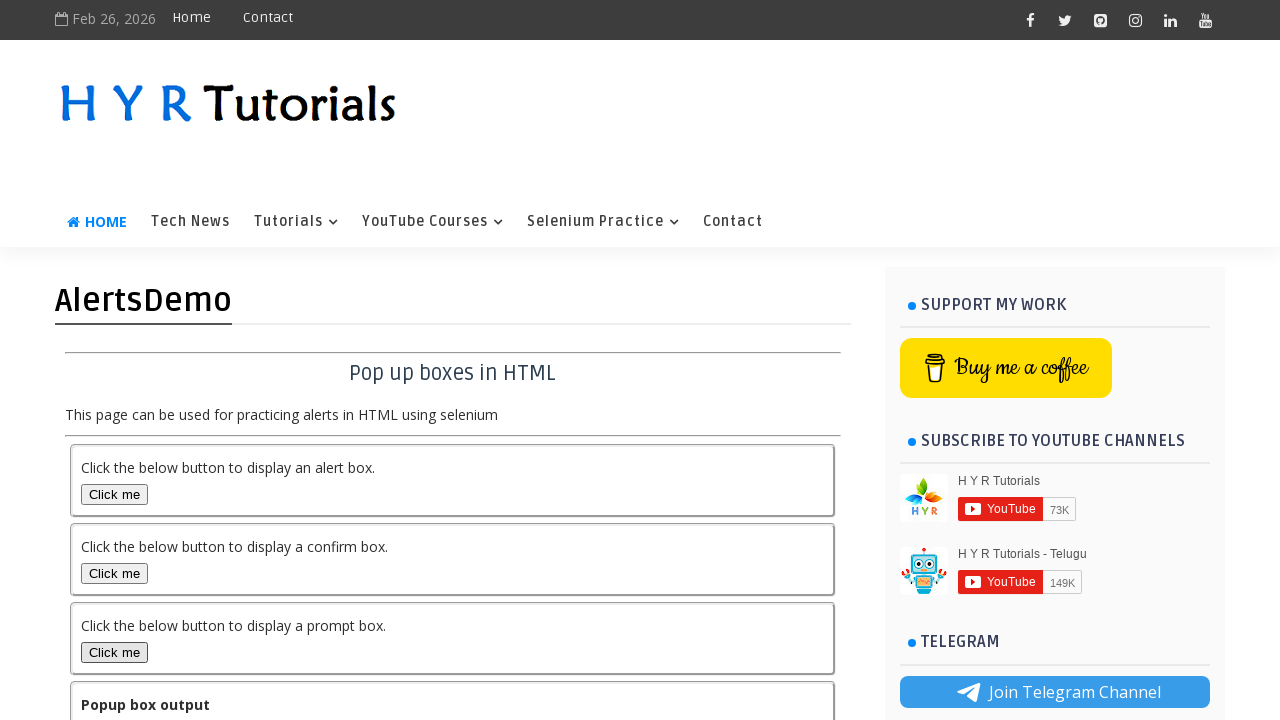

Closed the new tab
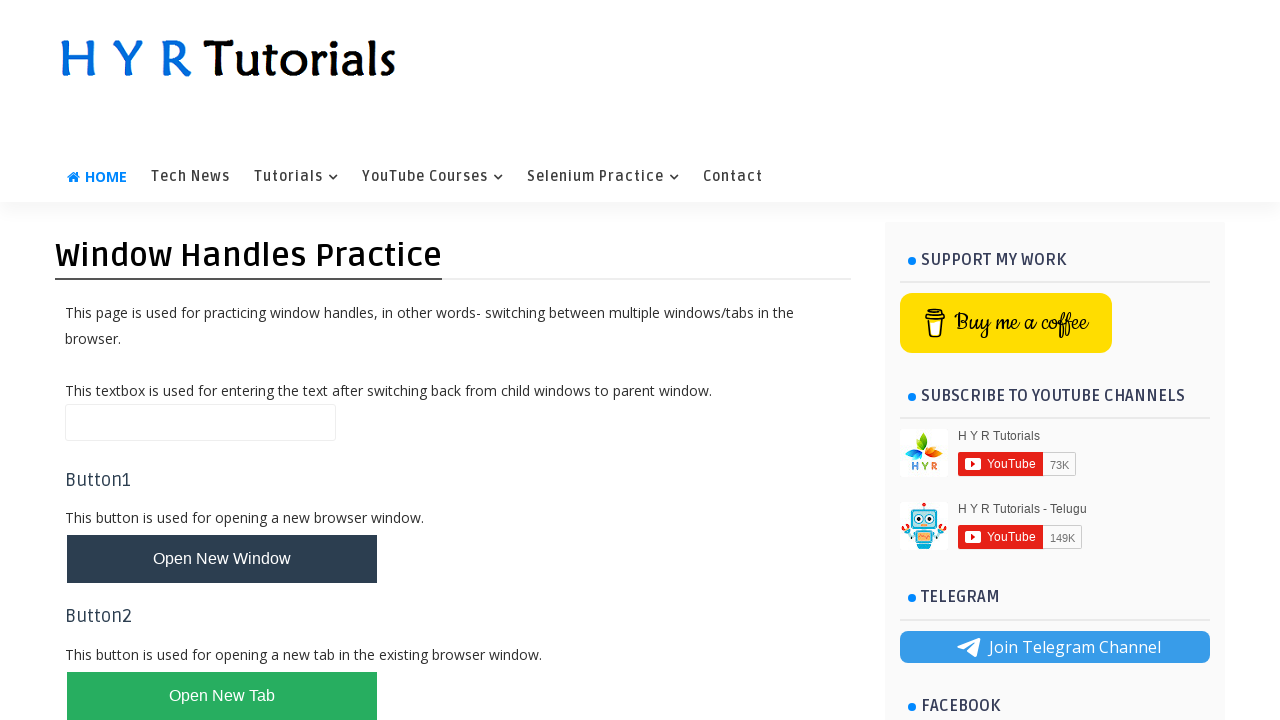

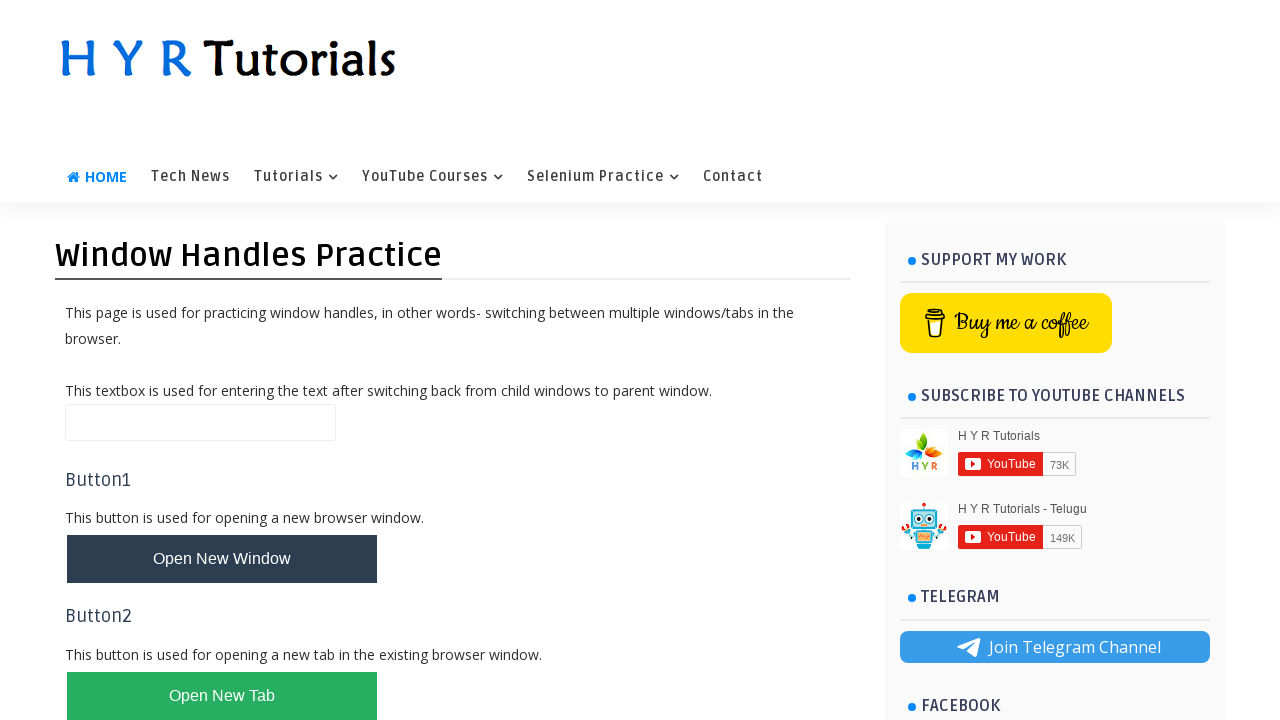